Tests modal dialog functionality by opening a modal via button click and then closing it using the close button

Starting URL: https://formy-project.herokuapp.com/modal

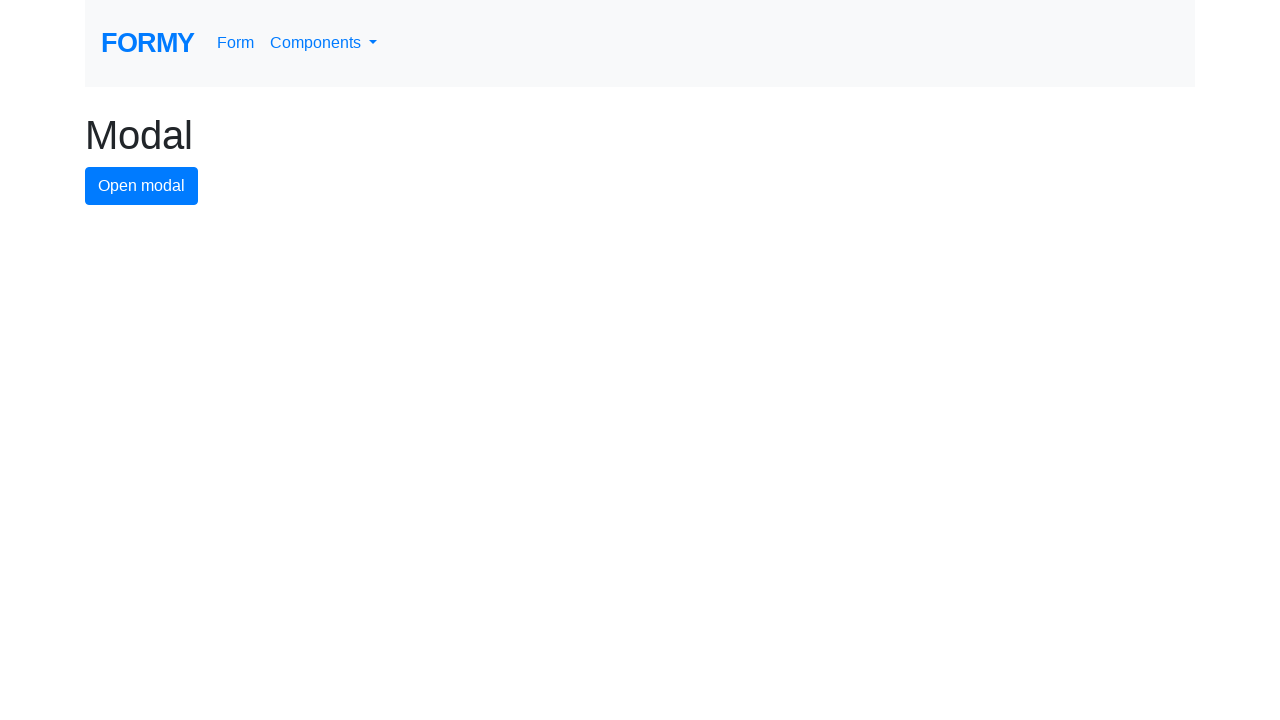

Clicked button to open modal dialog at (142, 186) on #modal-button
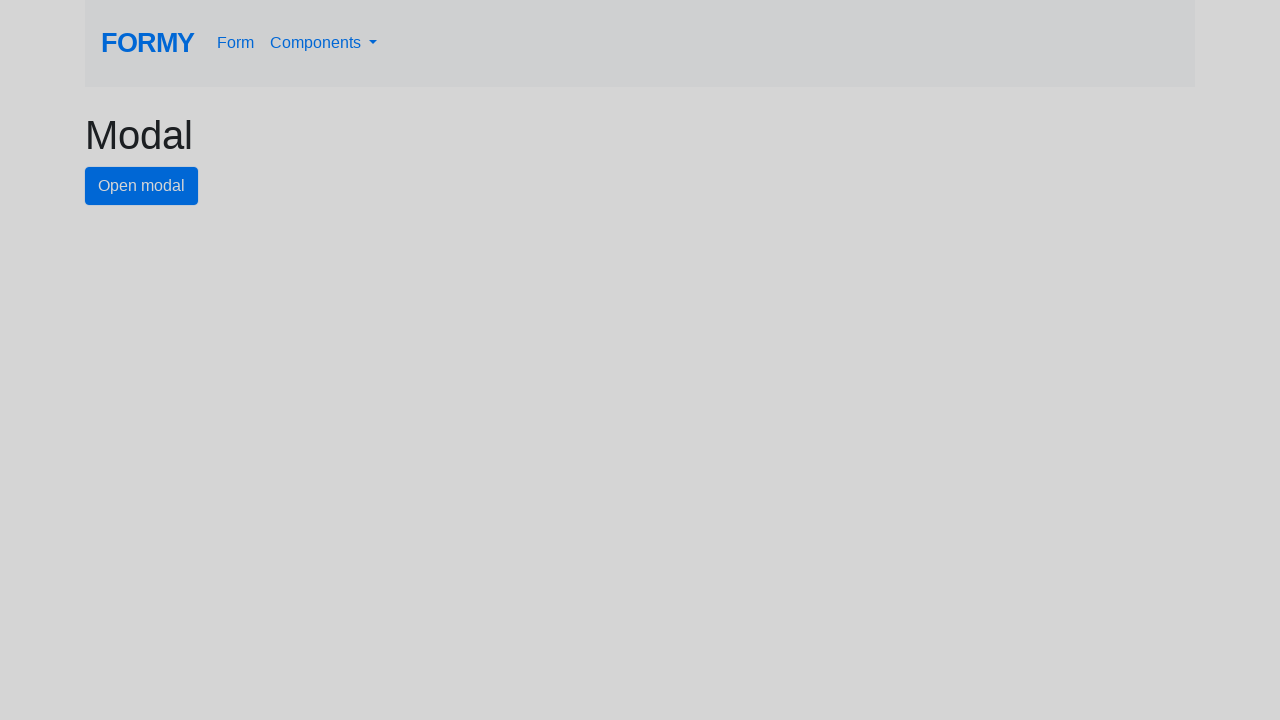

Modal dialog is now visible
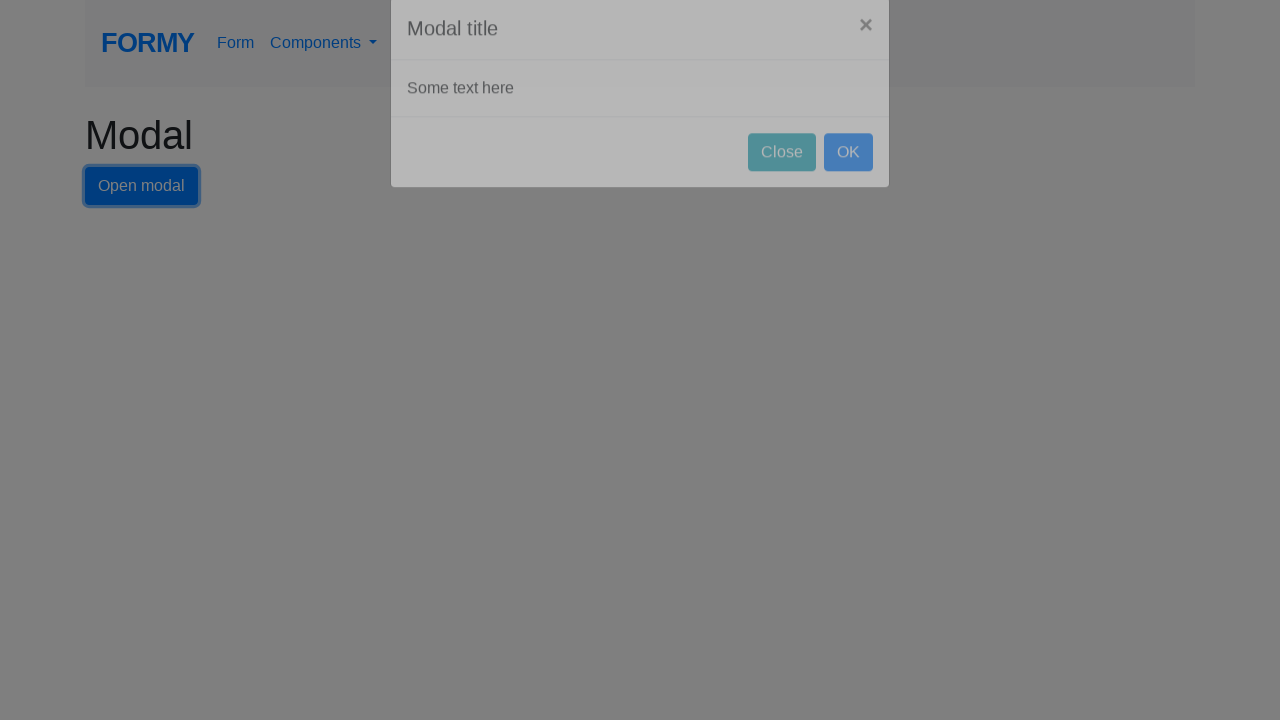

Clicked close button to dismiss modal at (782, 184) on #close-button
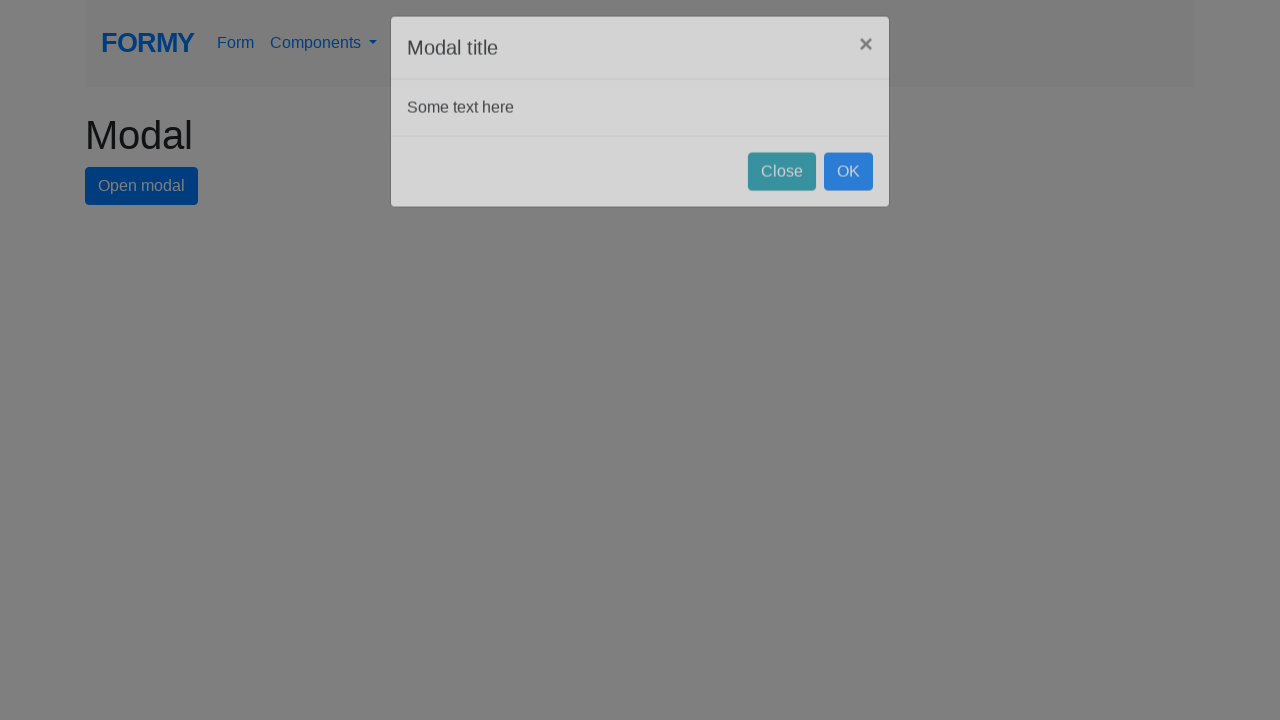

Modal dialog has closed successfully
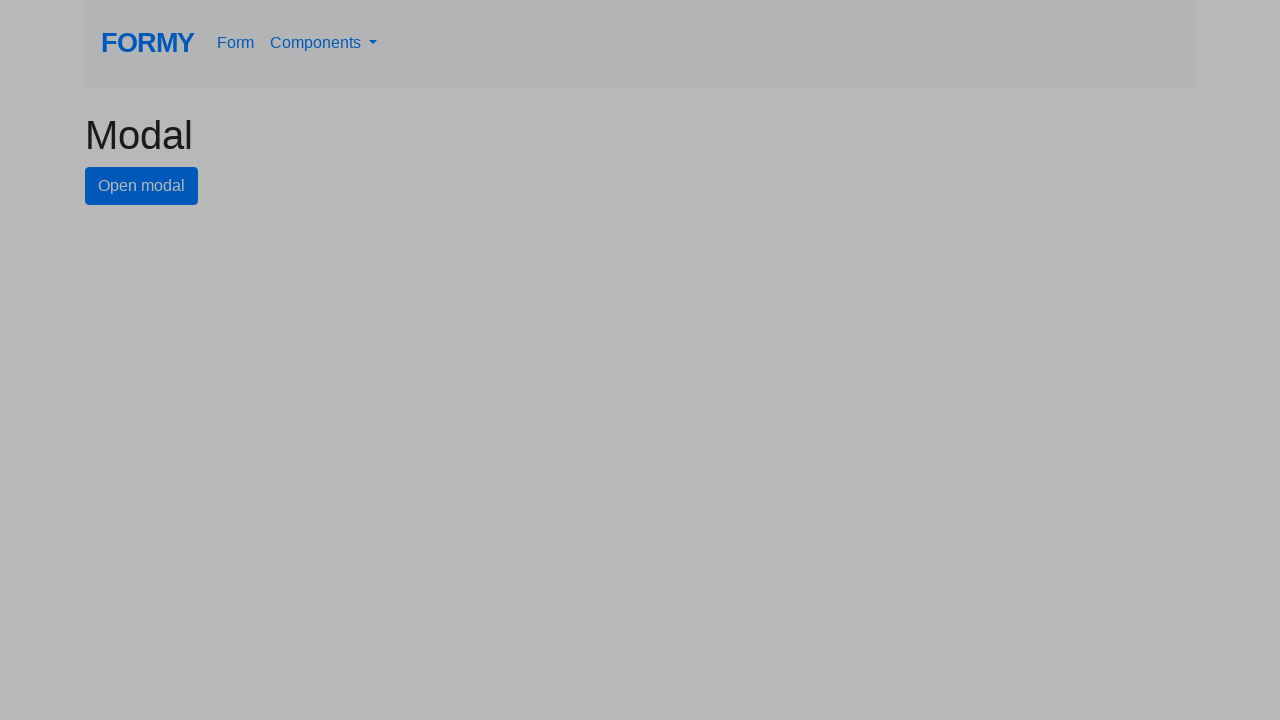

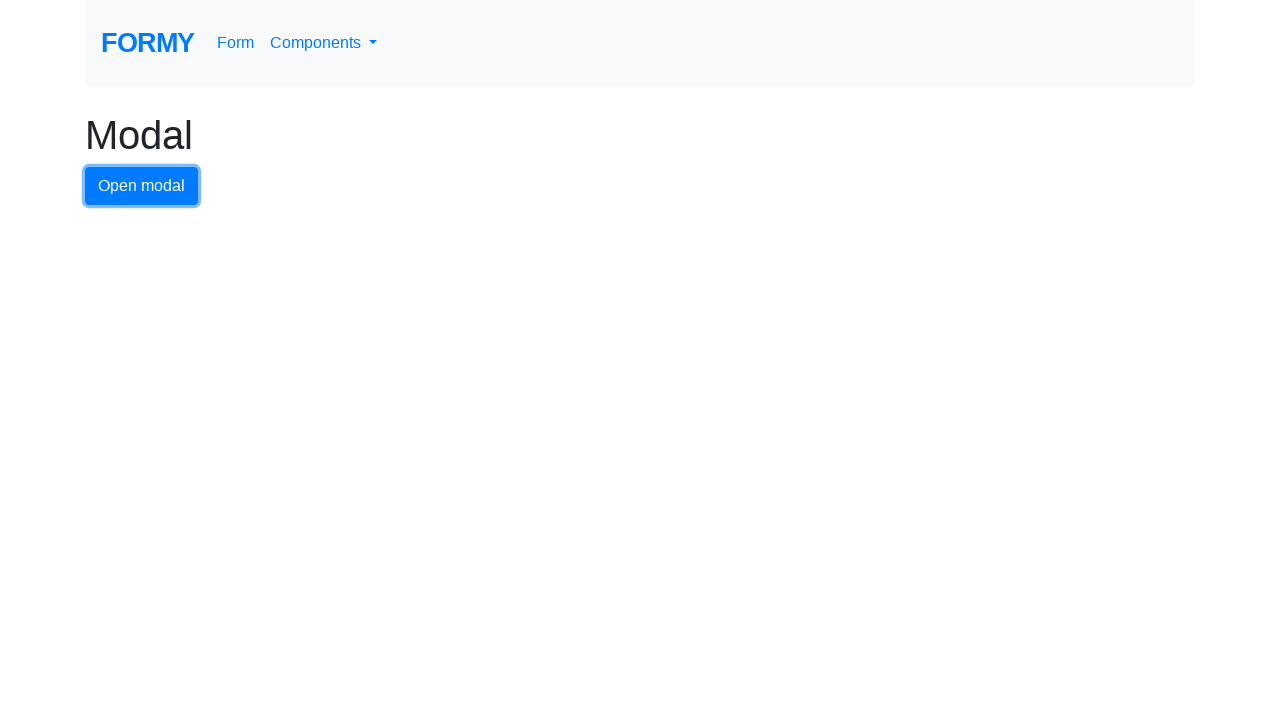